Tests clicking the "Get started" link on the Playwright homepage and verifies navigation to the intro page

Starting URL: https://playwright.dev/

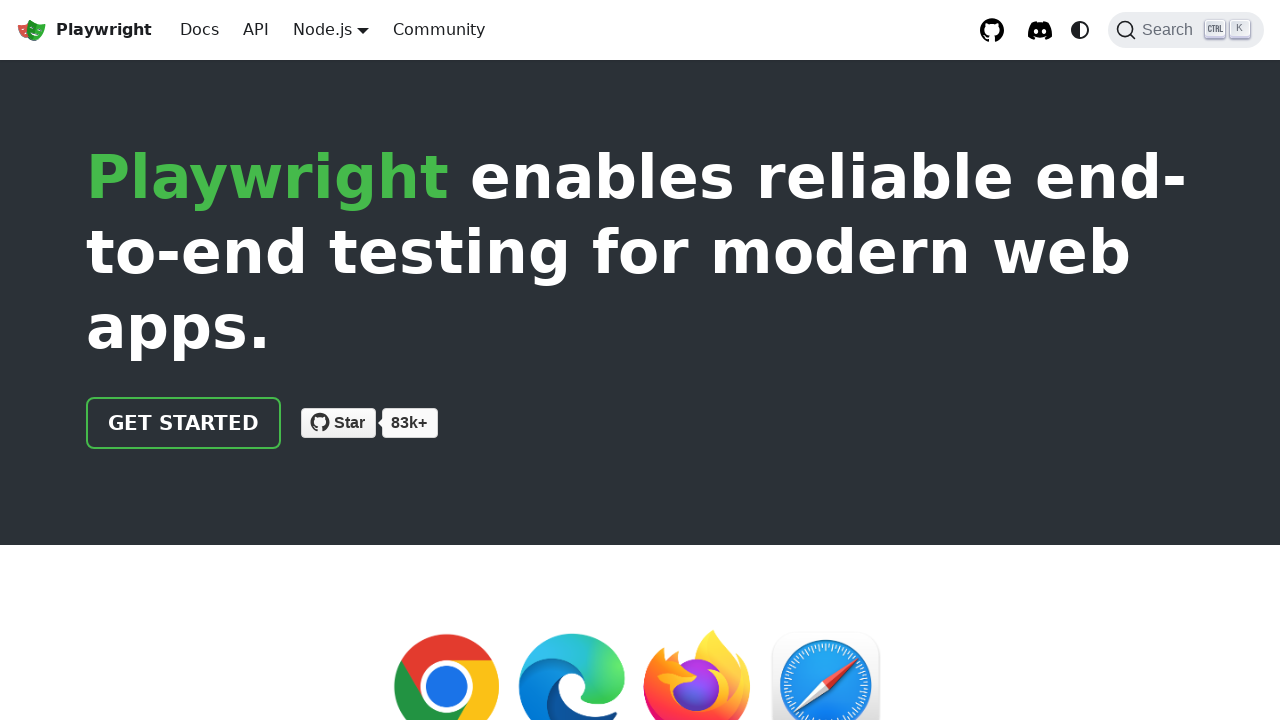

Clicked the 'Get started' link on Playwright homepage at (184, 423) on internal:role=link[name="Get started"i]
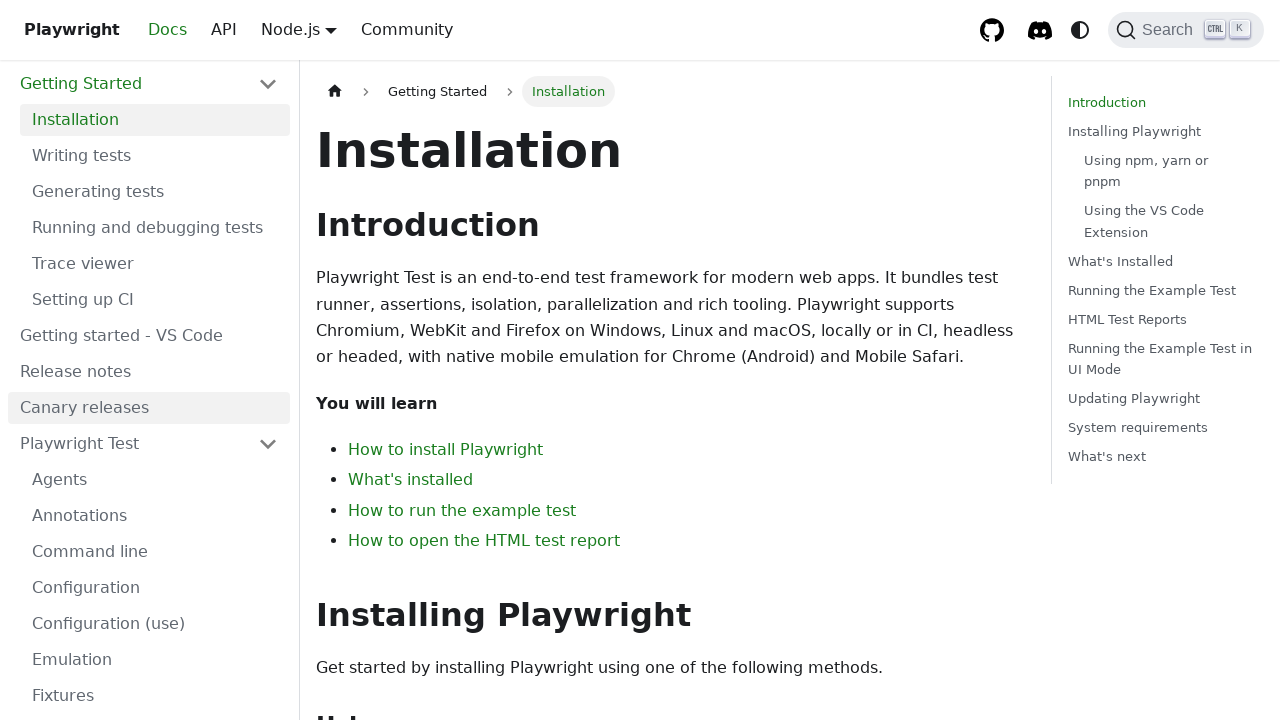

Verified navigation to intro page - URL contains 'intro'
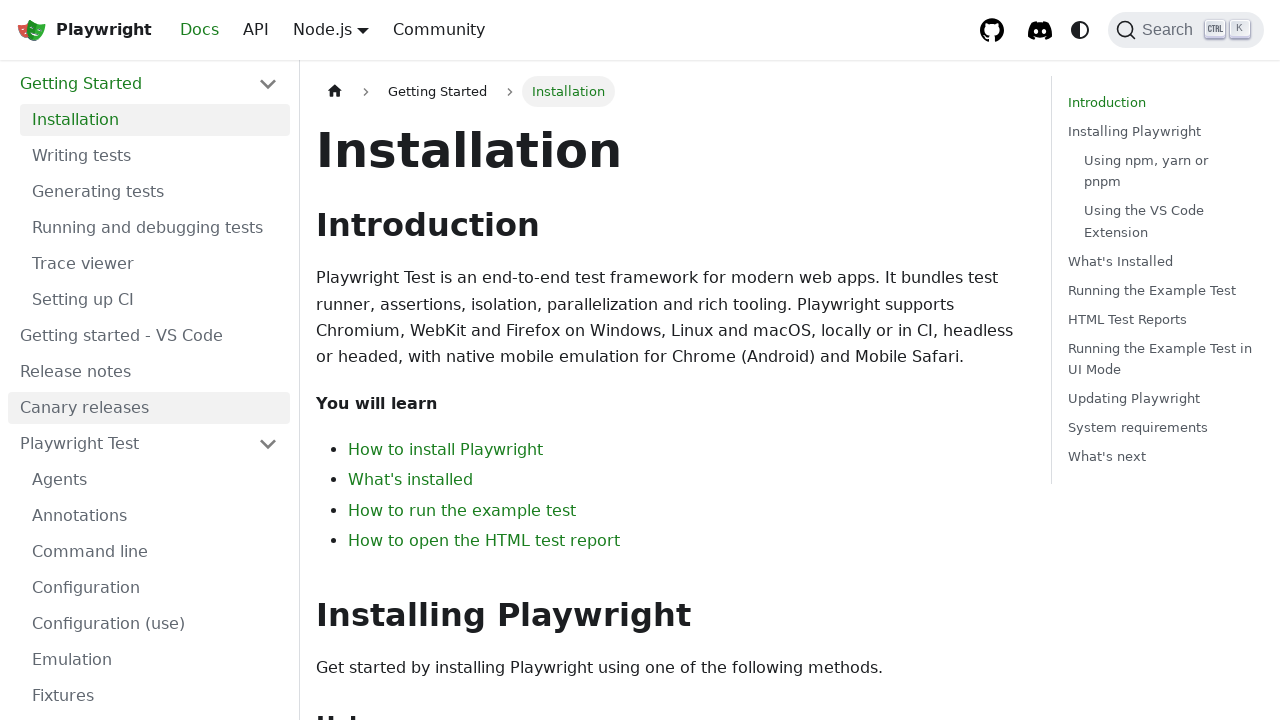

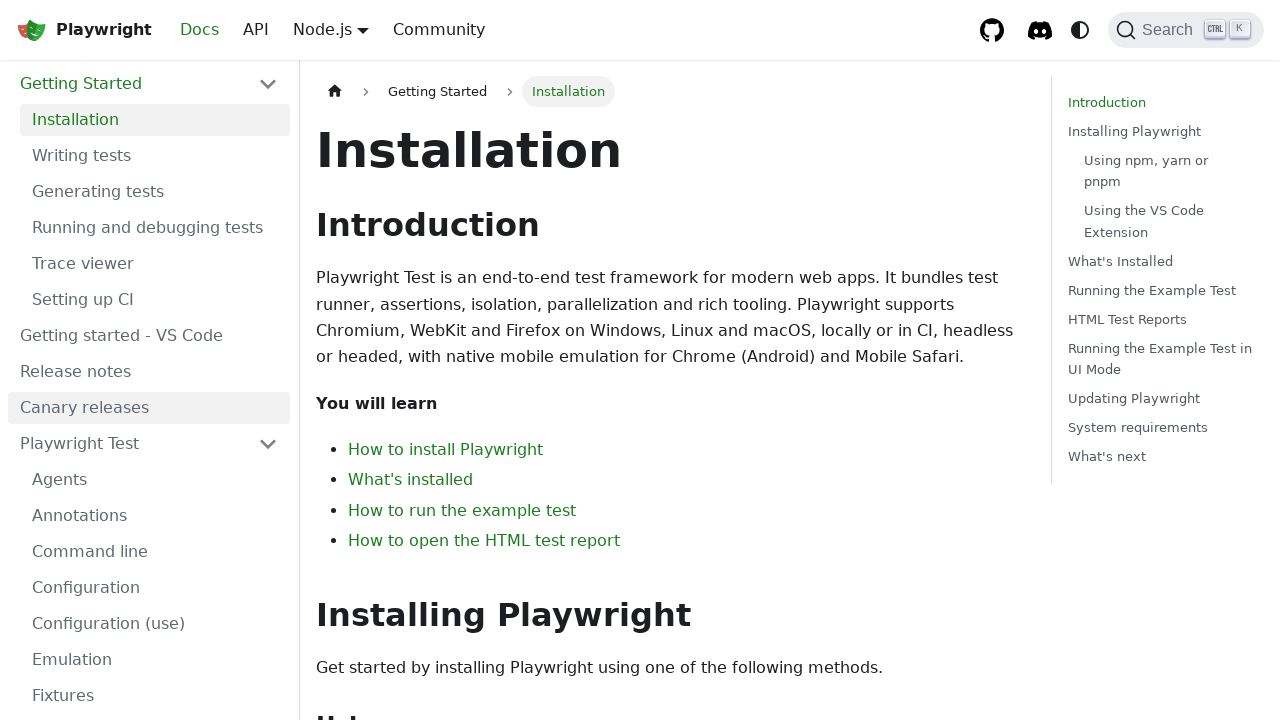